Tests a registration form by filling in required fields (first name, last name, email, phone, country) and submitting, then verifies successful registration message appears.

Starting URL: http://suninjuly.github.io/registration1.html

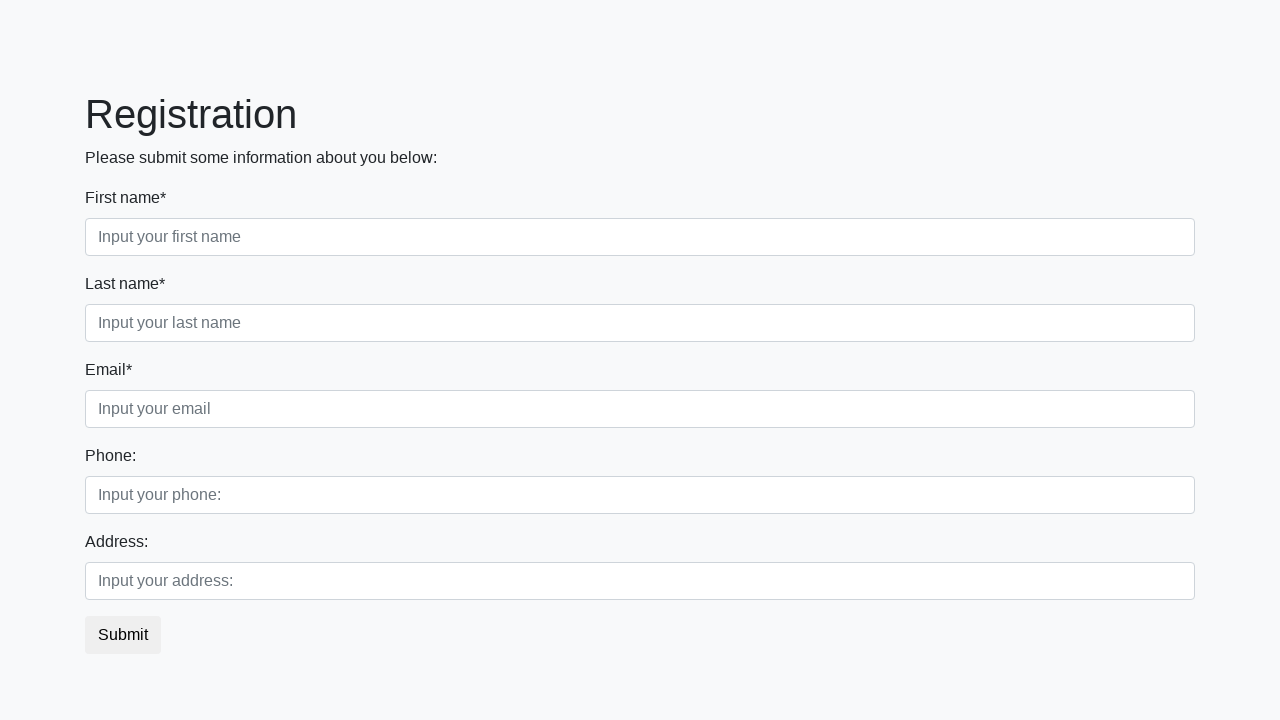

Filled first name field with 'Ivan' on div.first_block input.first
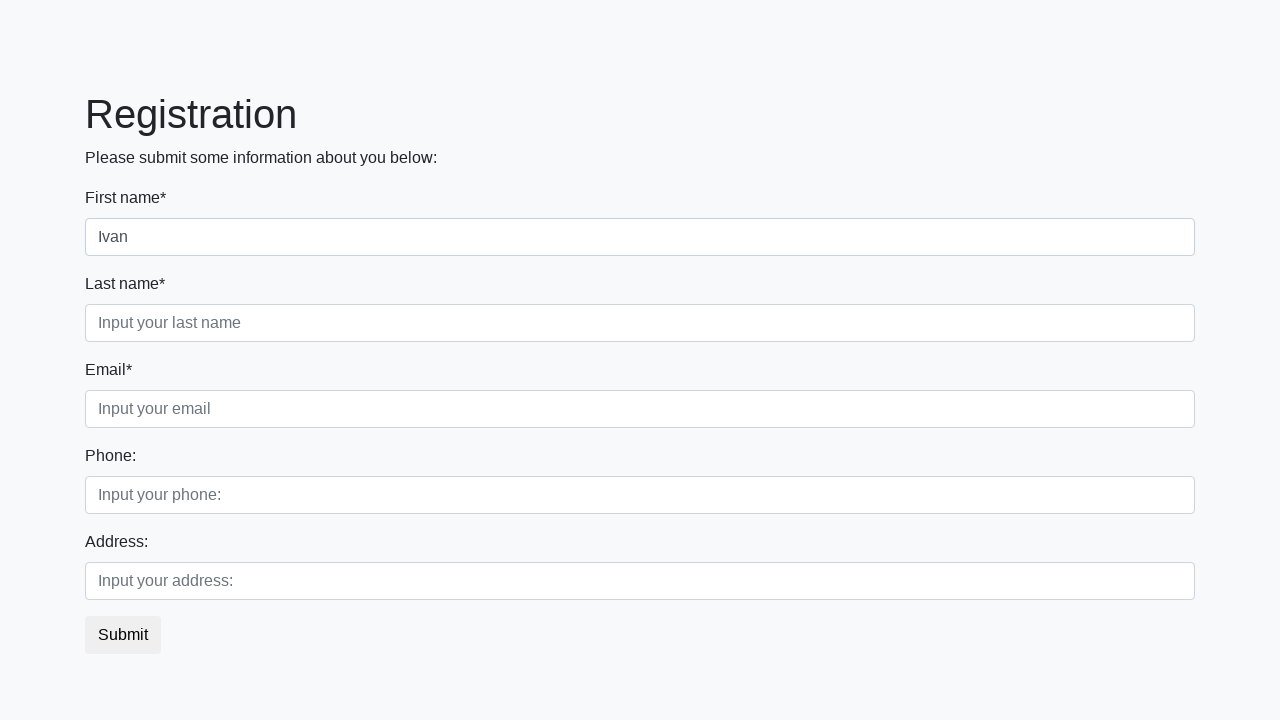

Filled last name field with 'Petrov' on div.first_block input.second
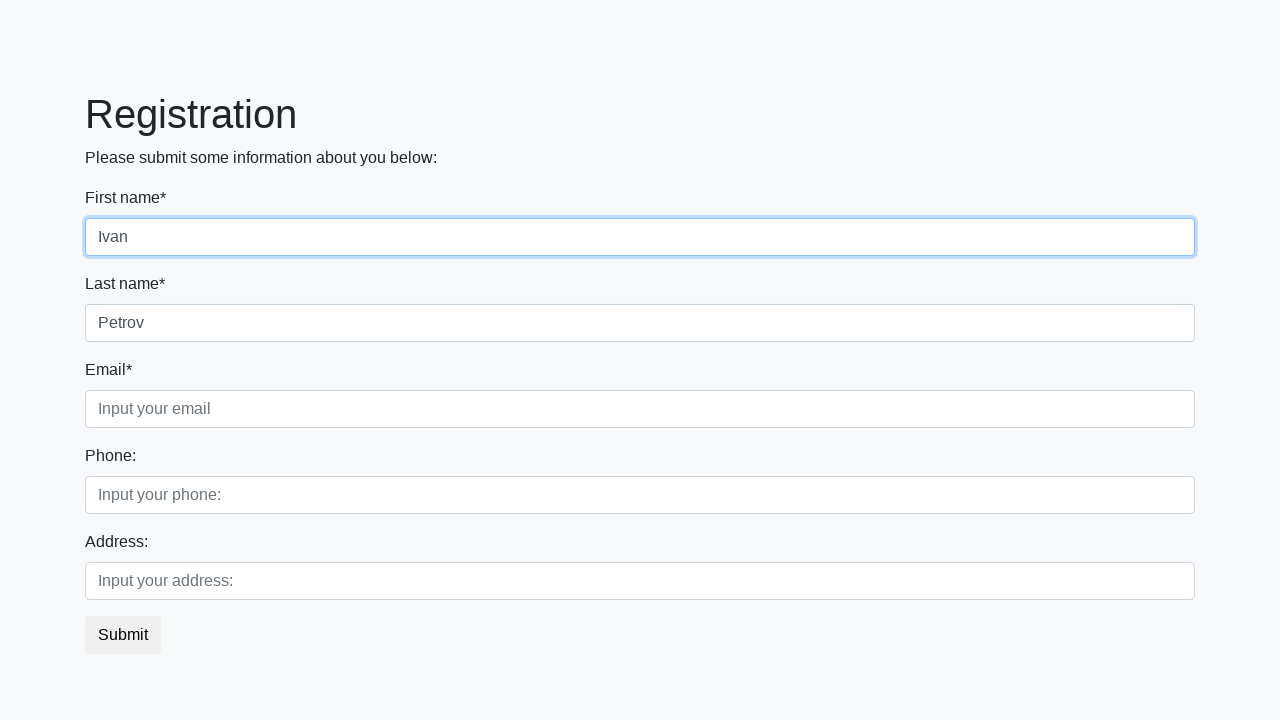

Filled email field with 'goo@goo.com' on div.first_block input.third
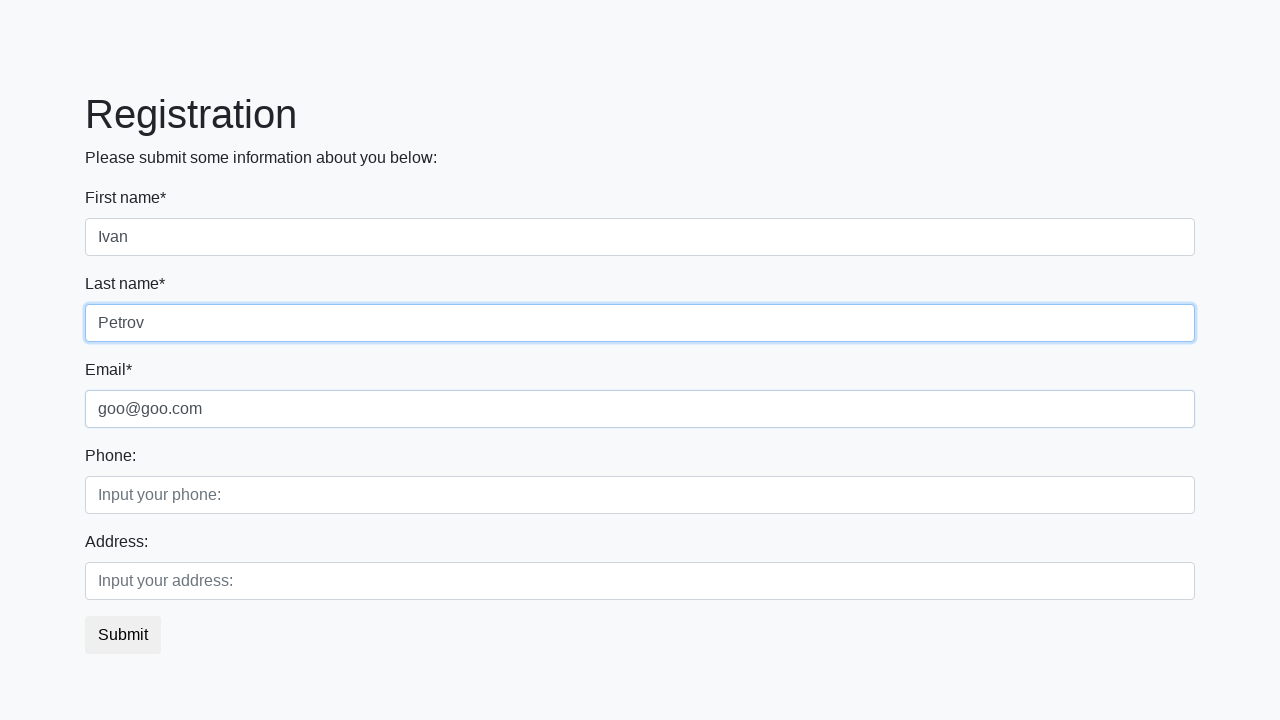

Filled phone field with '+7-999-982-111-21' on div.second_block input.first
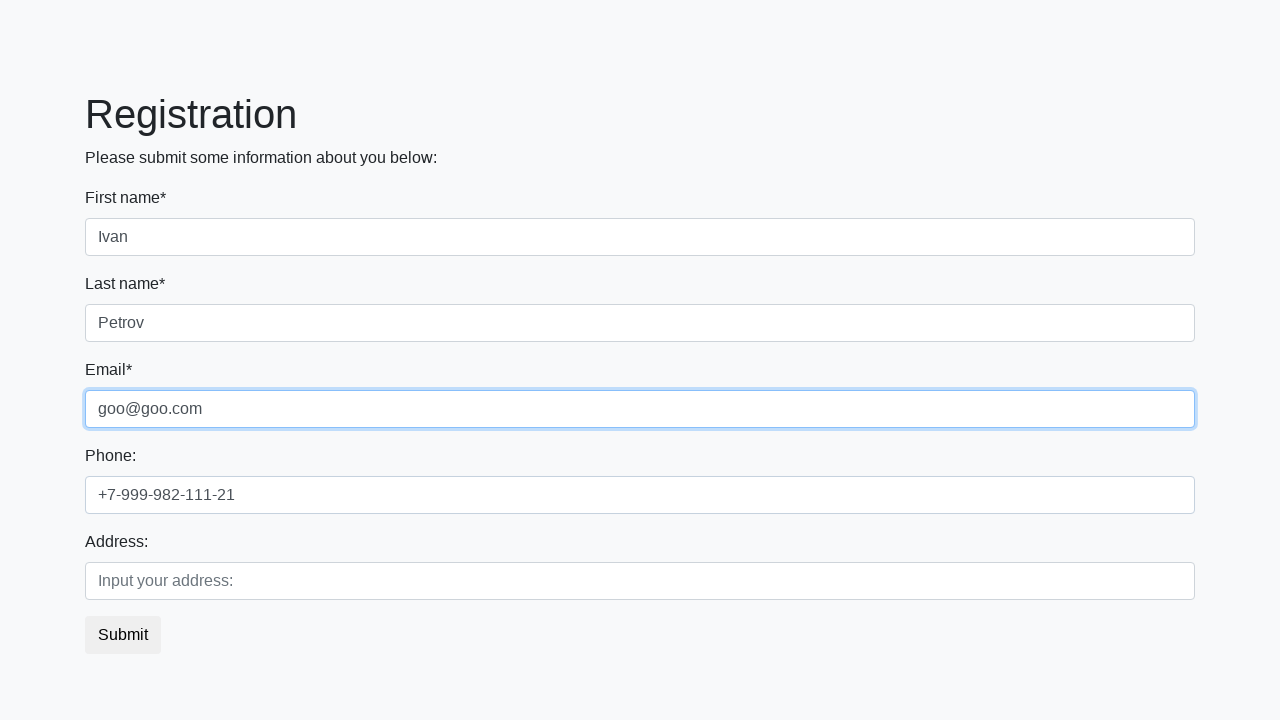

Filled country field with 'Russia' on div.second_block input.second
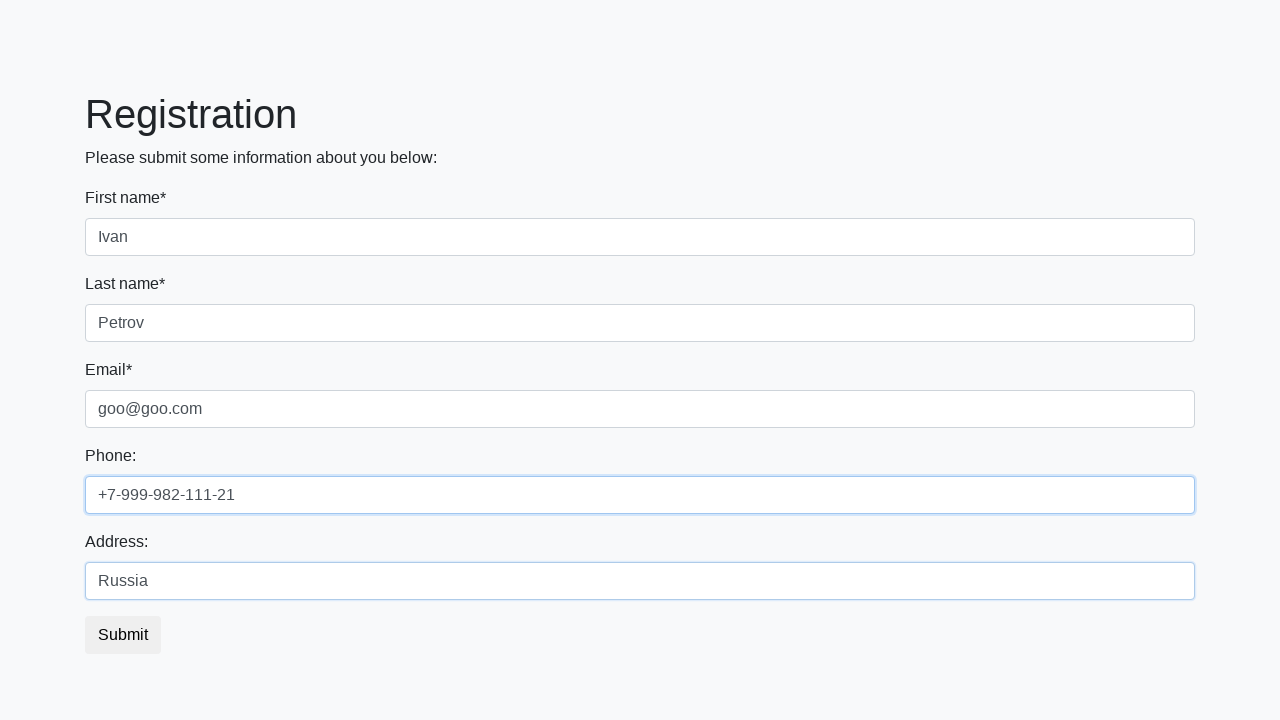

Clicked submit button to register at (123, 635) on button.btn
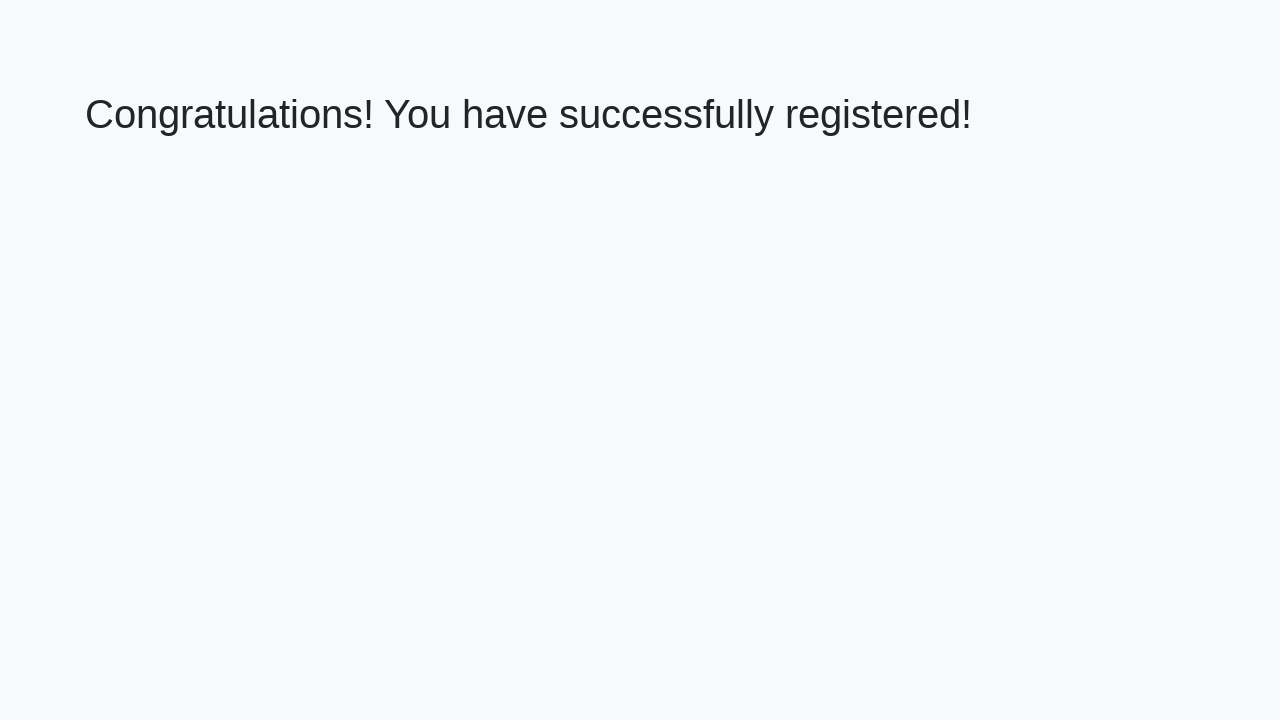

Success message appeared - registration completed successfully
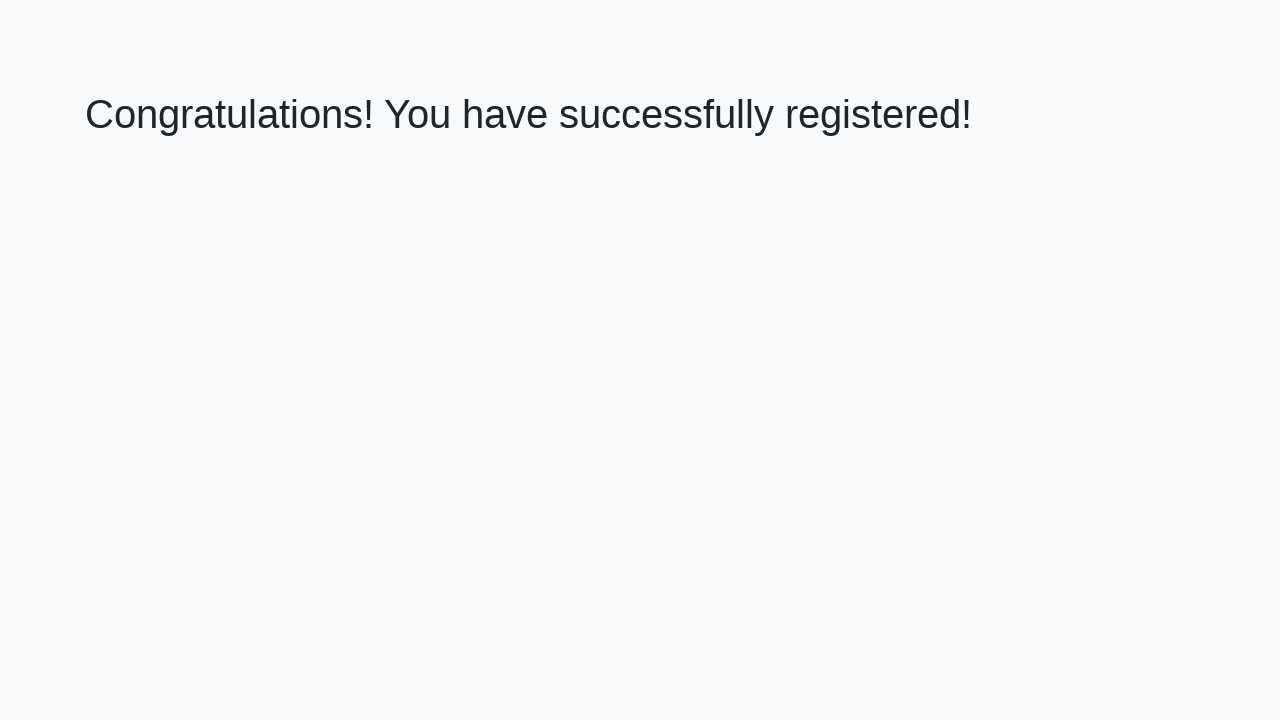

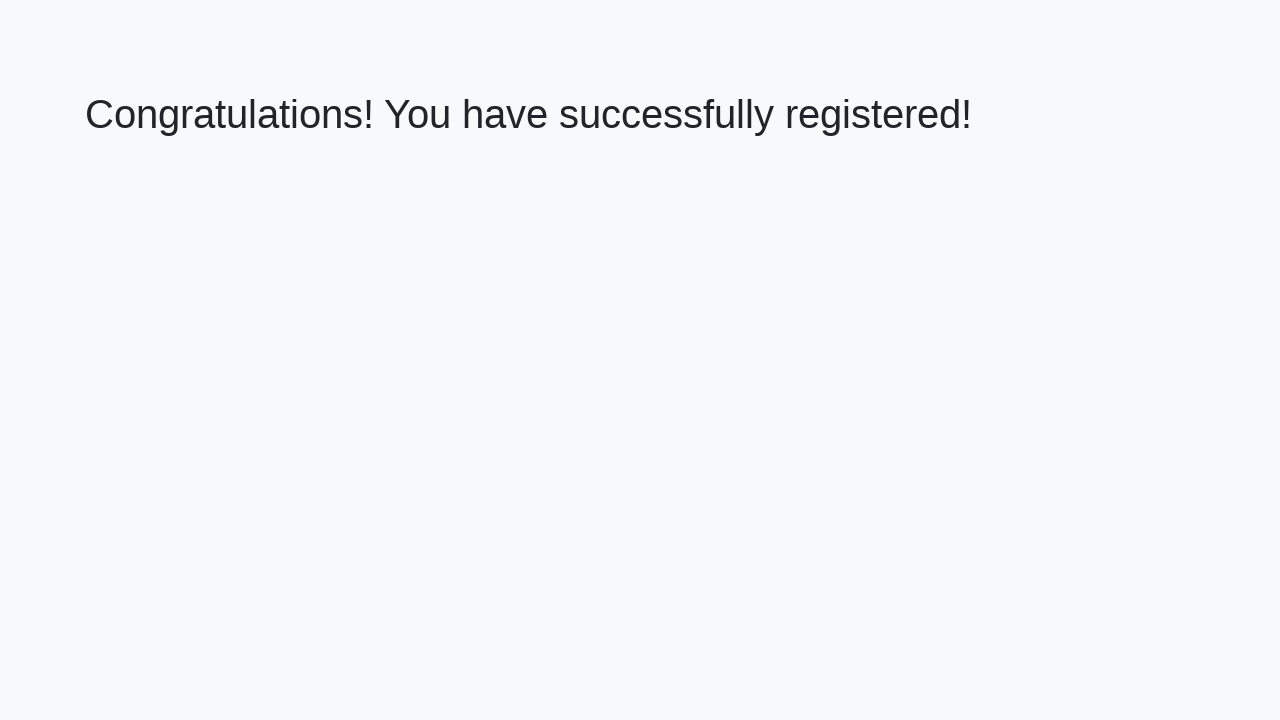